Tests that edits are saved when the input loses focus (blur event)

Starting URL: https://demo.playwright.dev/todomvc

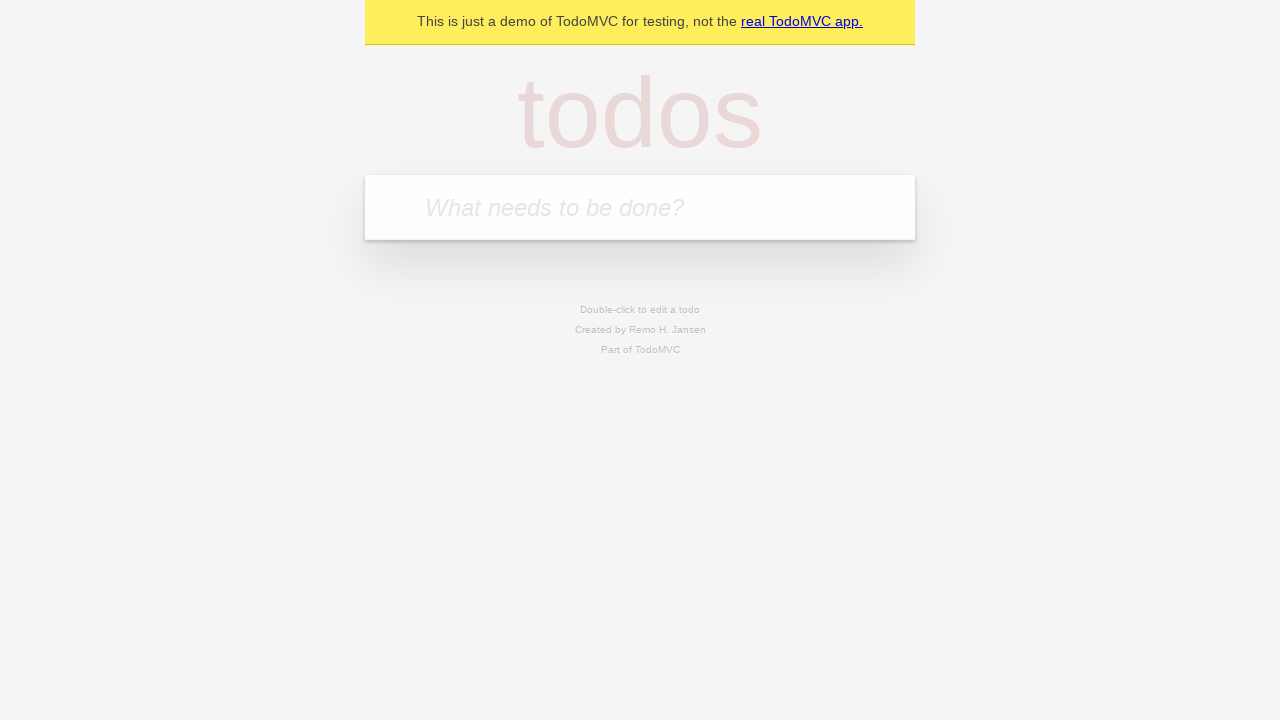

Filled new todo input with 'buy some cheese' on internal:attr=[placeholder="What needs to be done?"i]
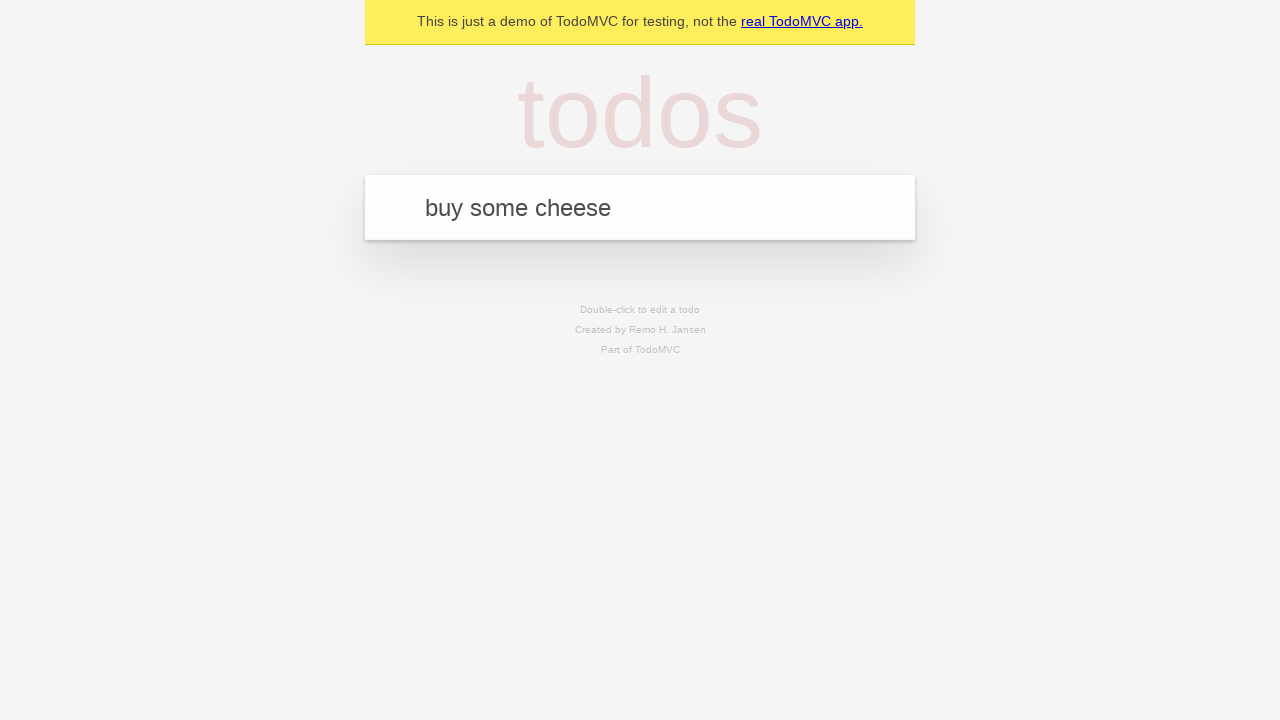

Pressed Enter to add first todo on internal:attr=[placeholder="What needs to be done?"i]
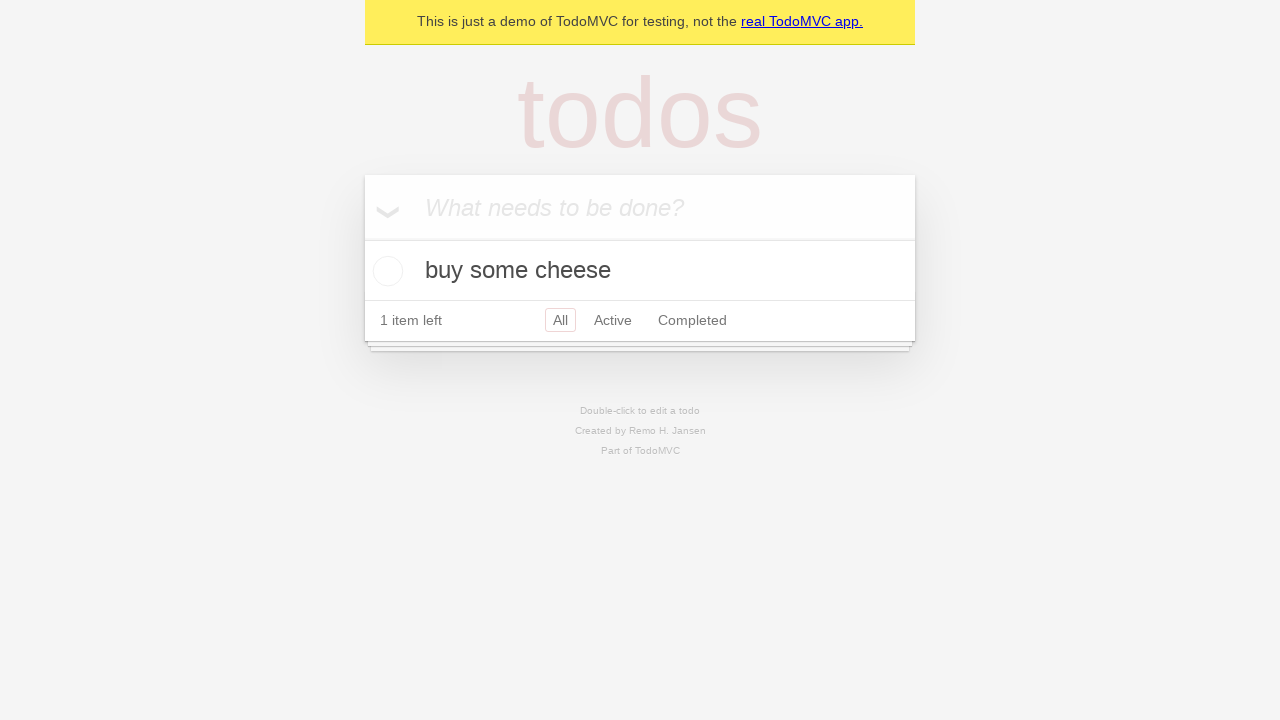

Filled new todo input with 'feed the cat' on internal:attr=[placeholder="What needs to be done?"i]
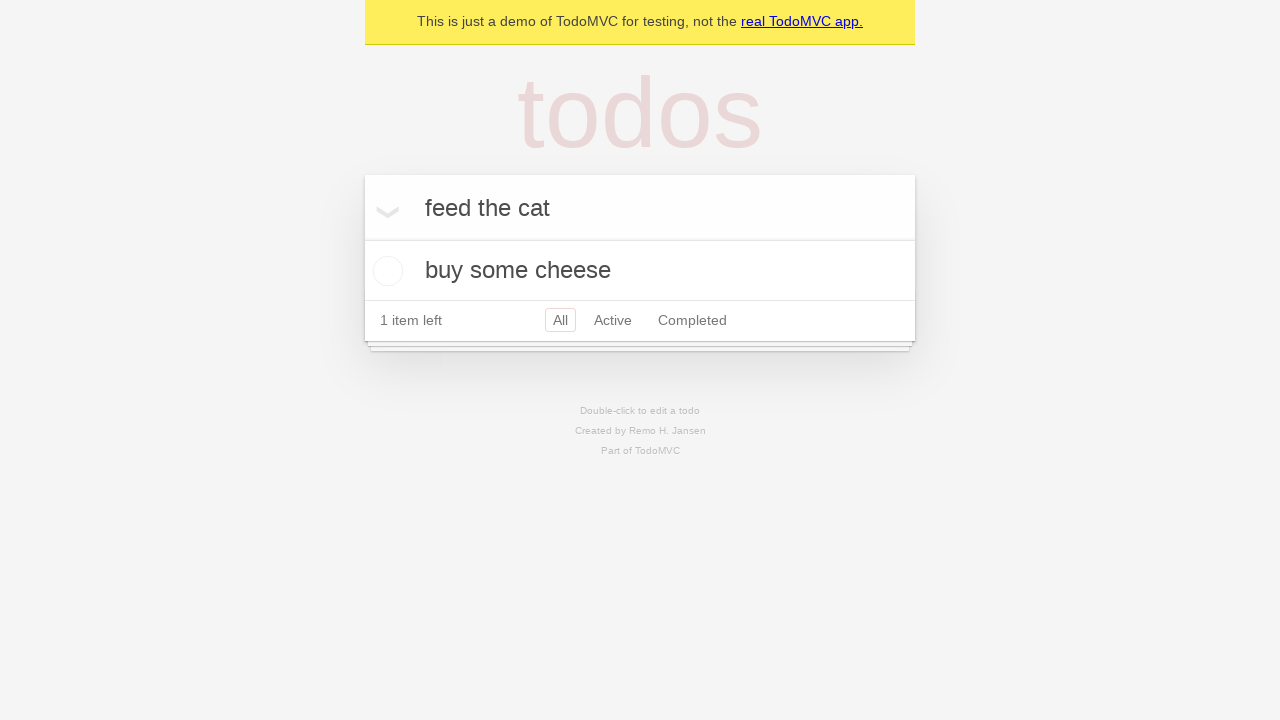

Pressed Enter to add second todo on internal:attr=[placeholder="What needs to be done?"i]
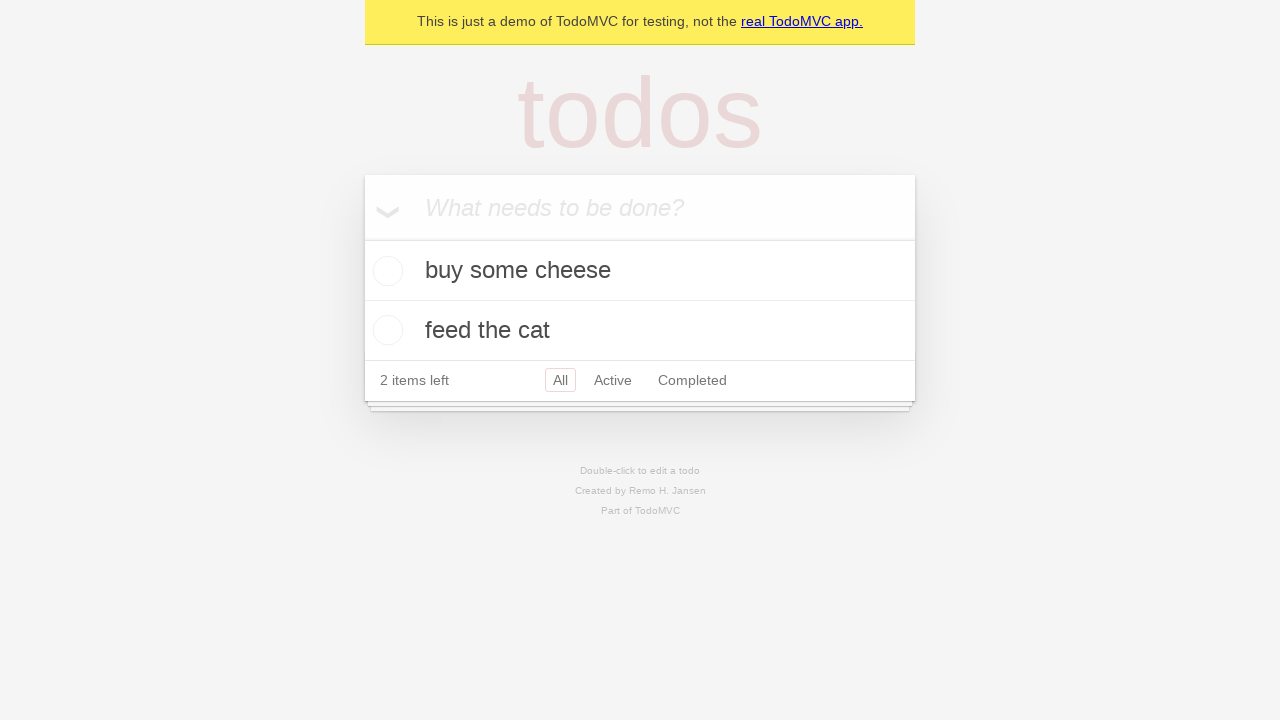

Filled new todo input with 'book a doctors appointment' on internal:attr=[placeholder="What needs to be done?"i]
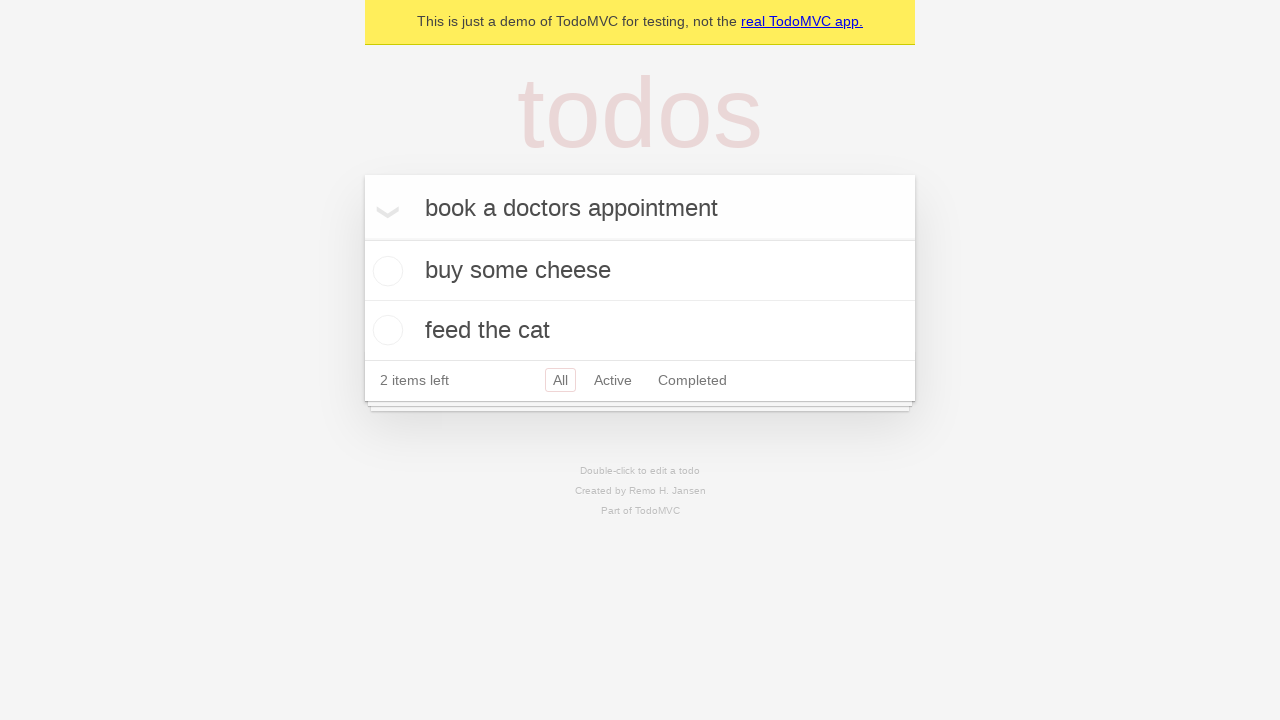

Pressed Enter to add third todo on internal:attr=[placeholder="What needs to be done?"i]
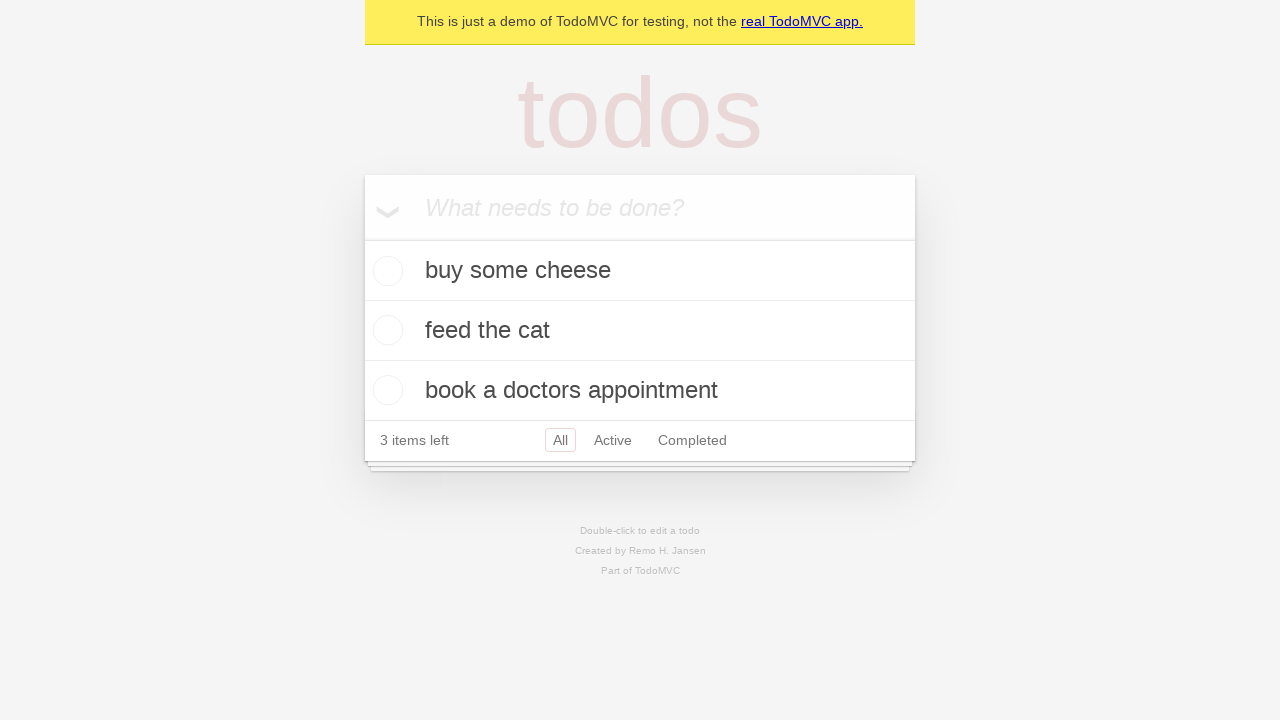

Double-clicked second todo item to enter edit mode at (640, 331) on internal:testid=[data-testid="todo-item"s] >> nth=1
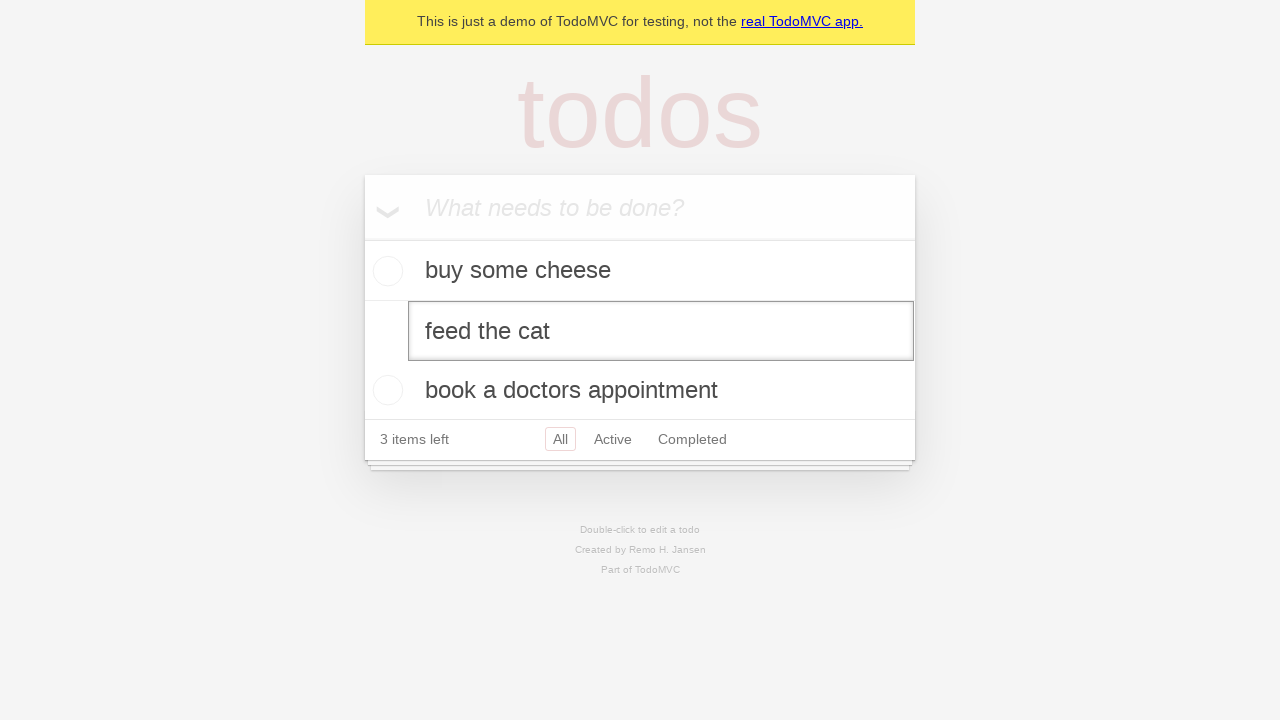

Filled edit textbox with 'buy some sausages' on internal:testid=[data-testid="todo-item"s] >> nth=1 >> internal:role=textbox[nam
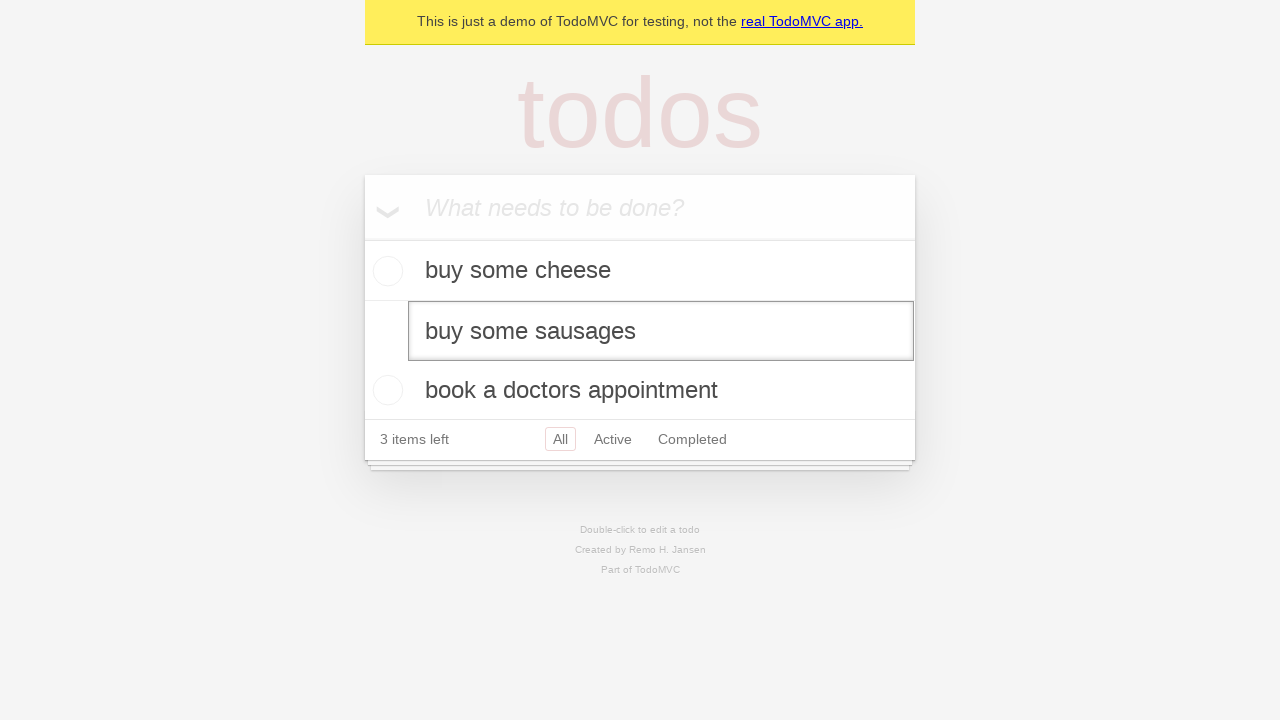

Dispatched blur event to save edits on second todo
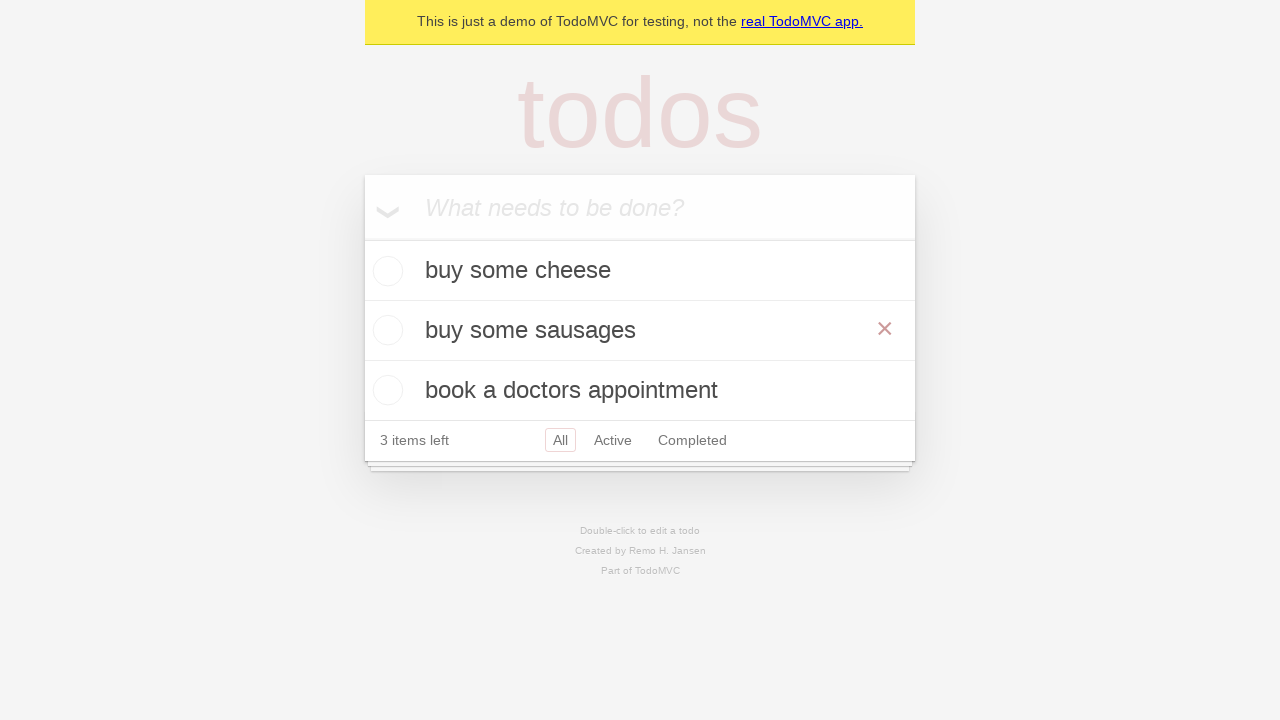

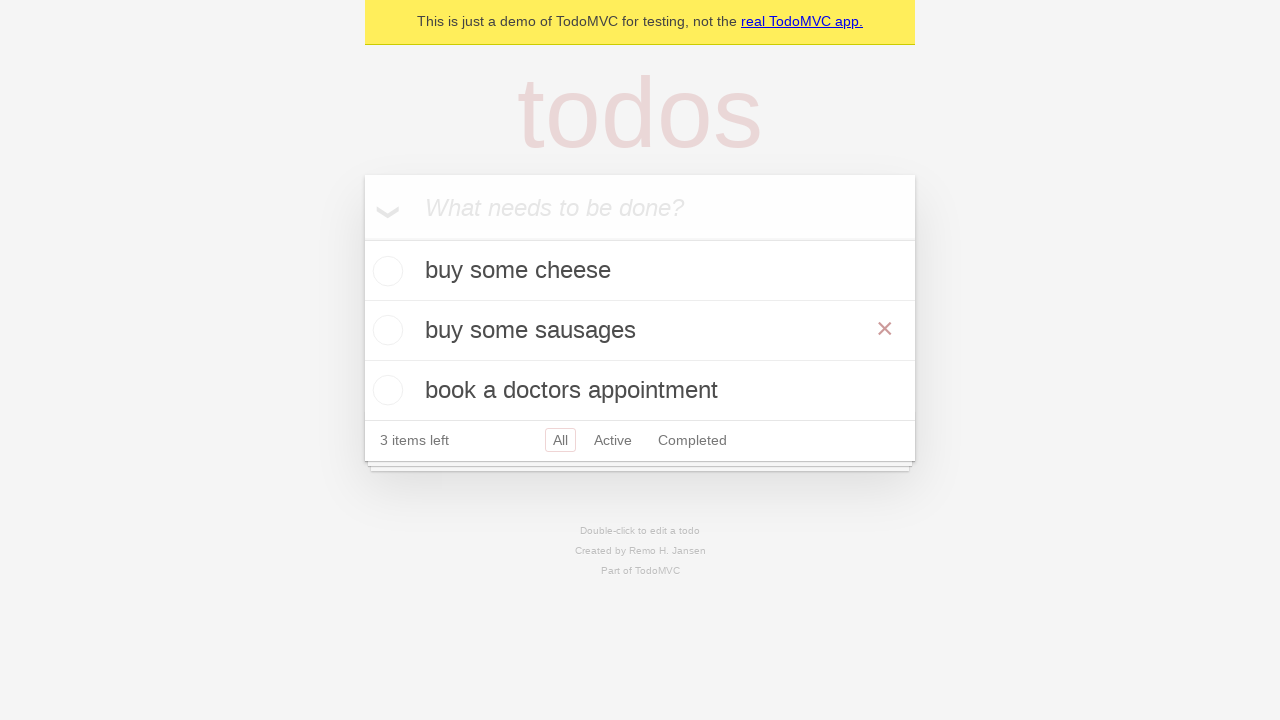